Tests a sample login form by entering test credentials and clicking the login button to verify success message

Starting URL: http://uitestingplayground.com/sampleapp

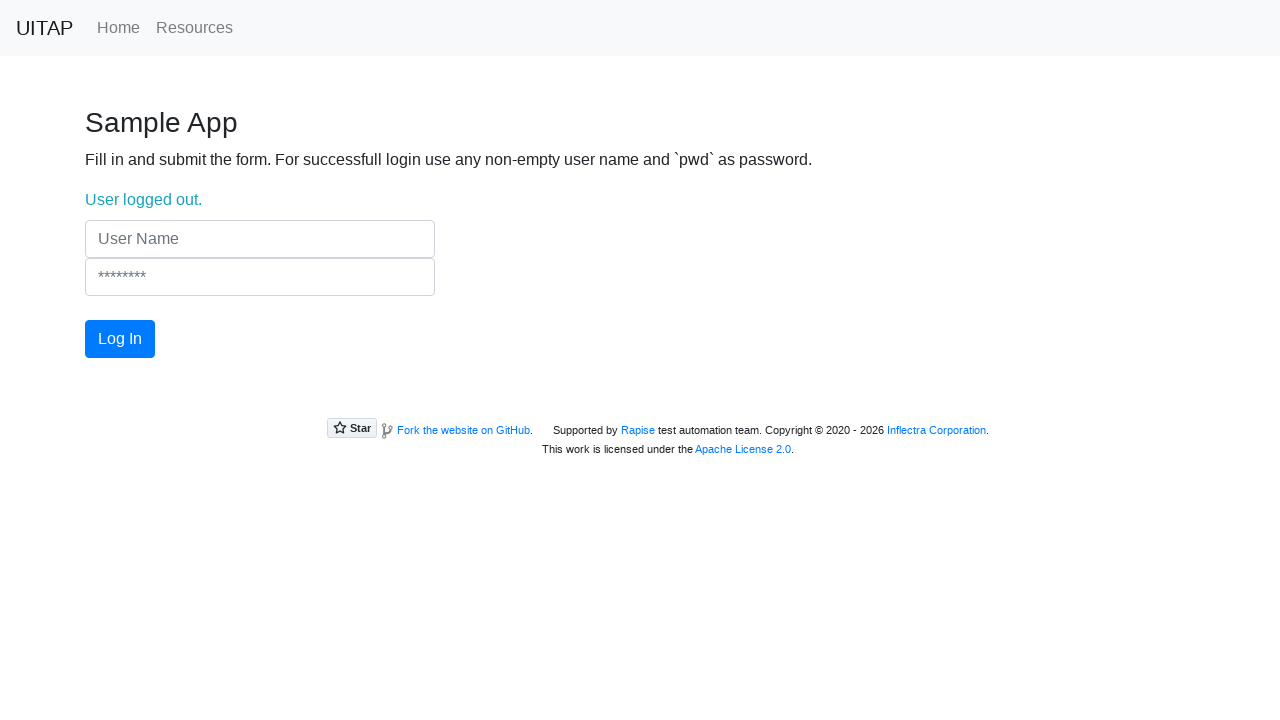

Filled username field with 'user' on input[name='UserName']
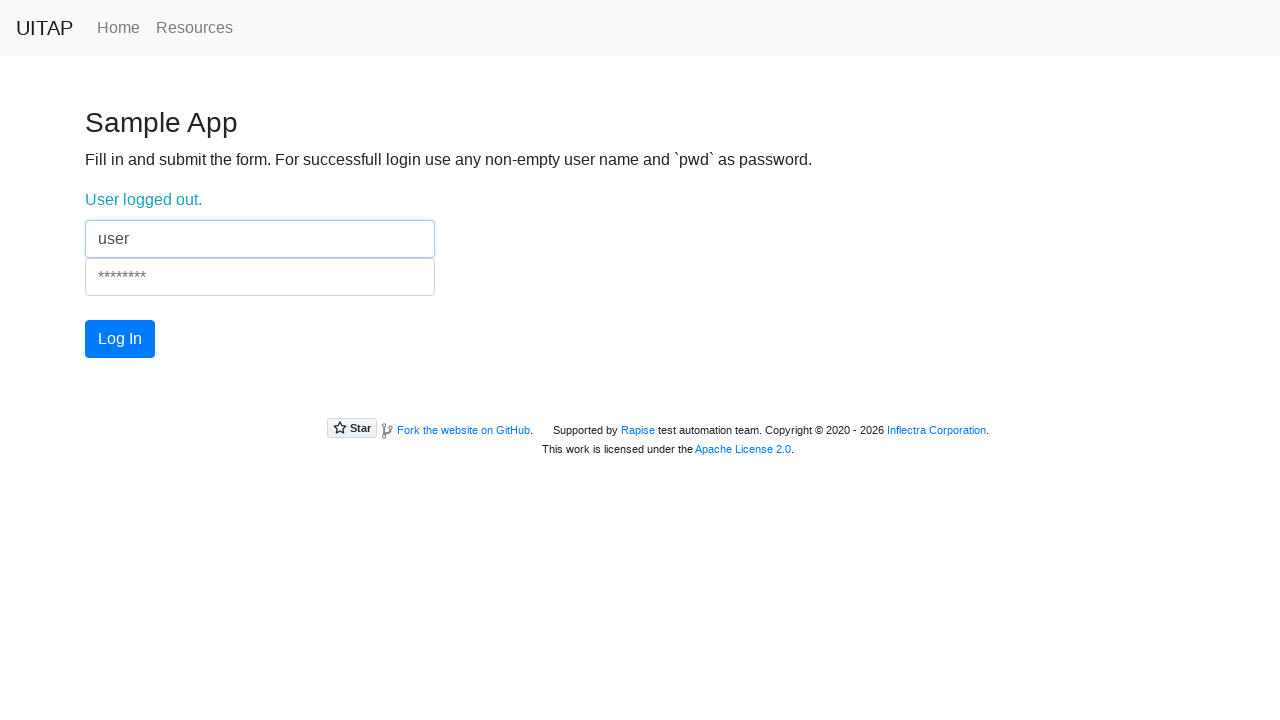

Filled password field with 'pwd' on input[name='Password']
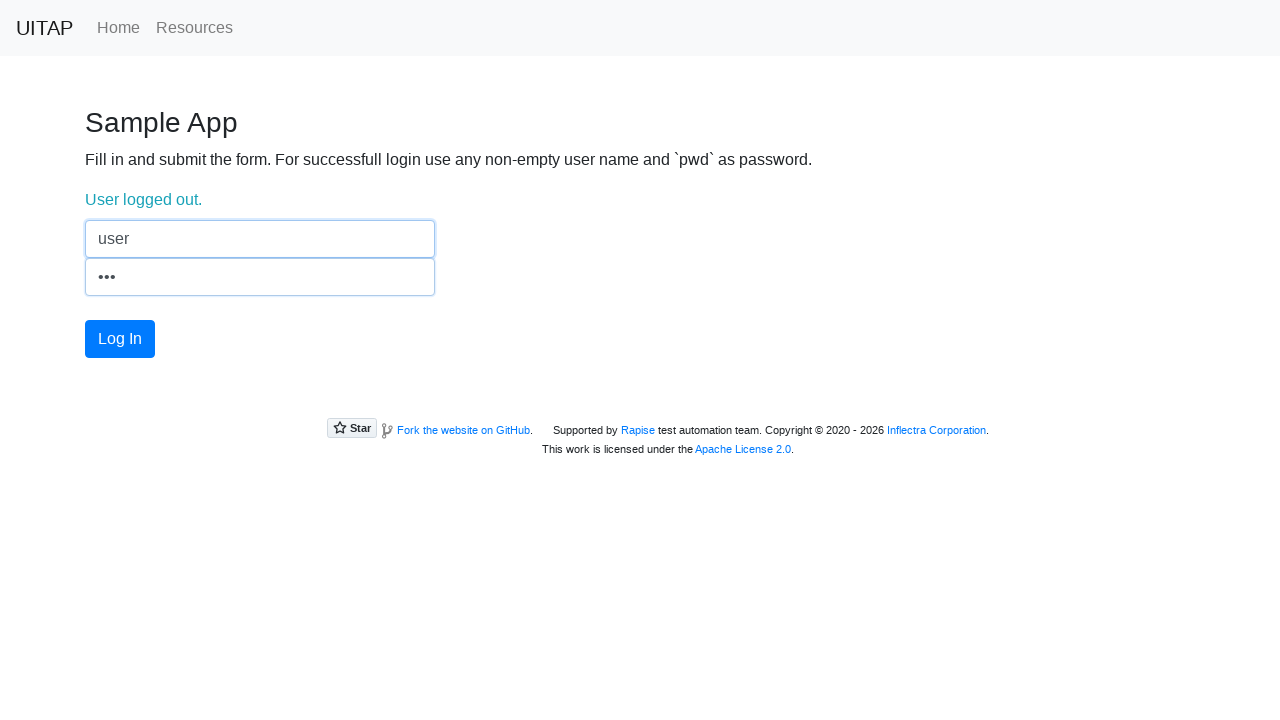

Clicked login button at (120, 339) on #login
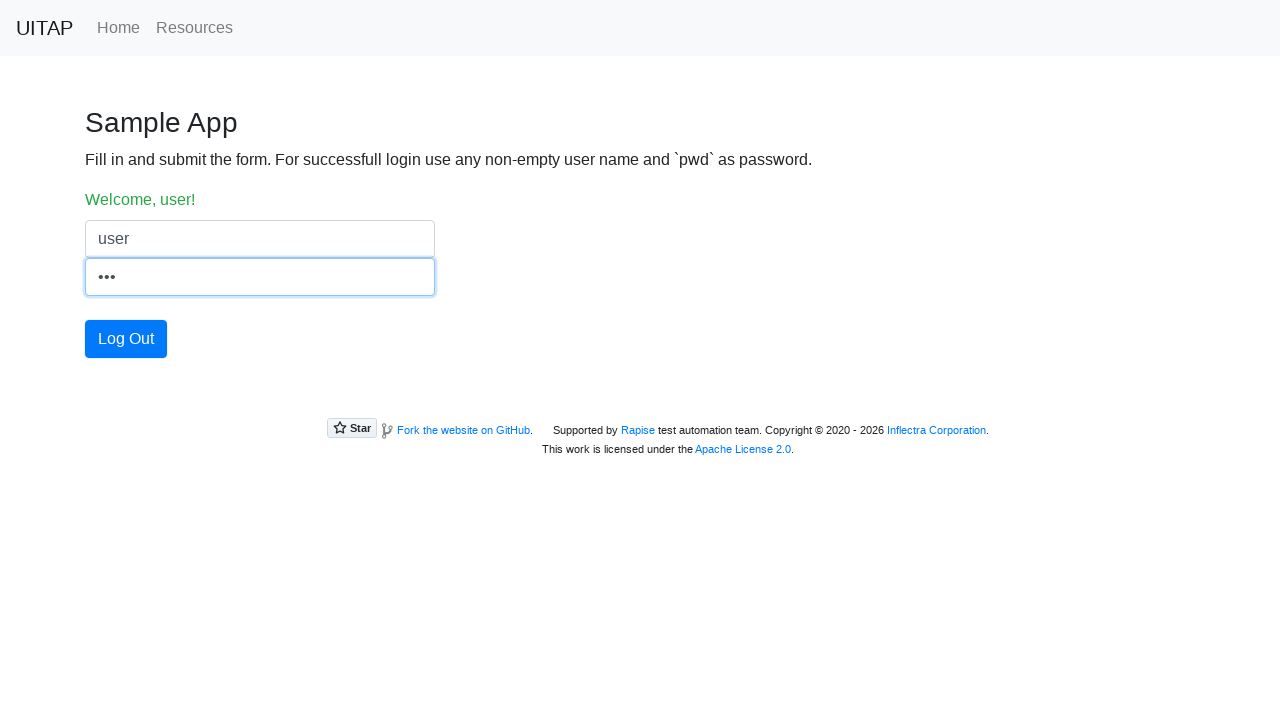

Success message appeared on login status element
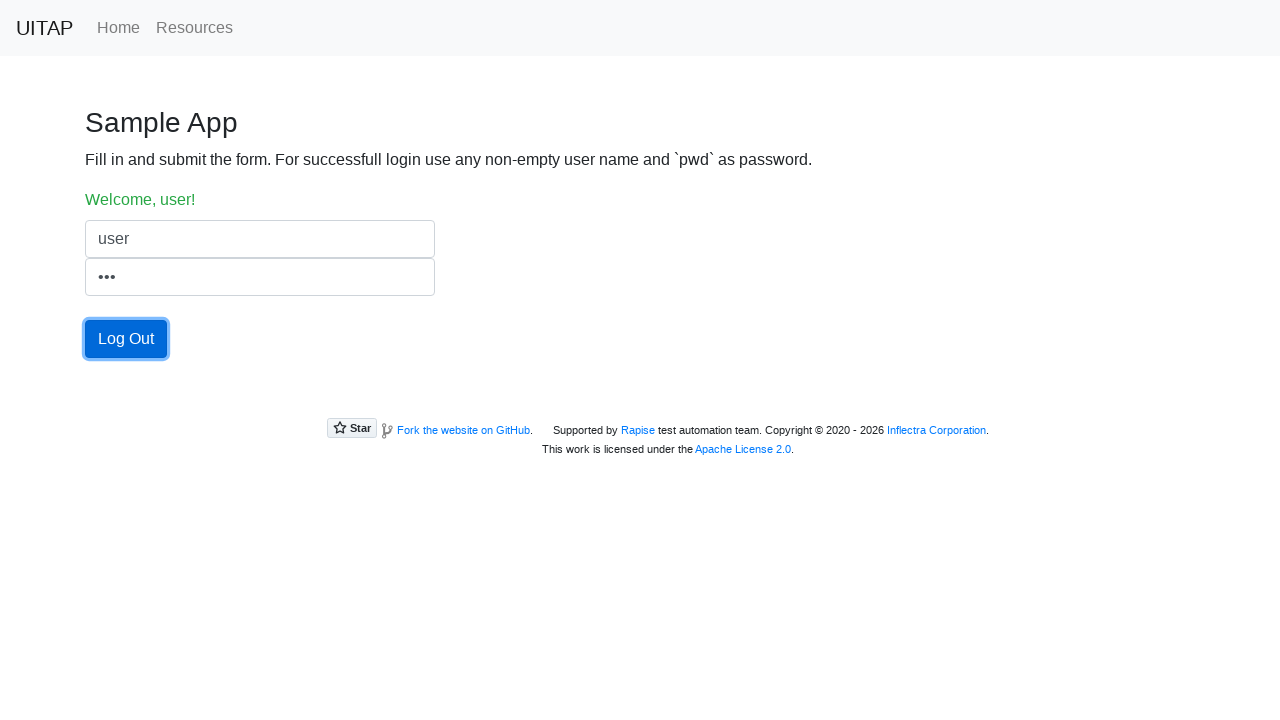

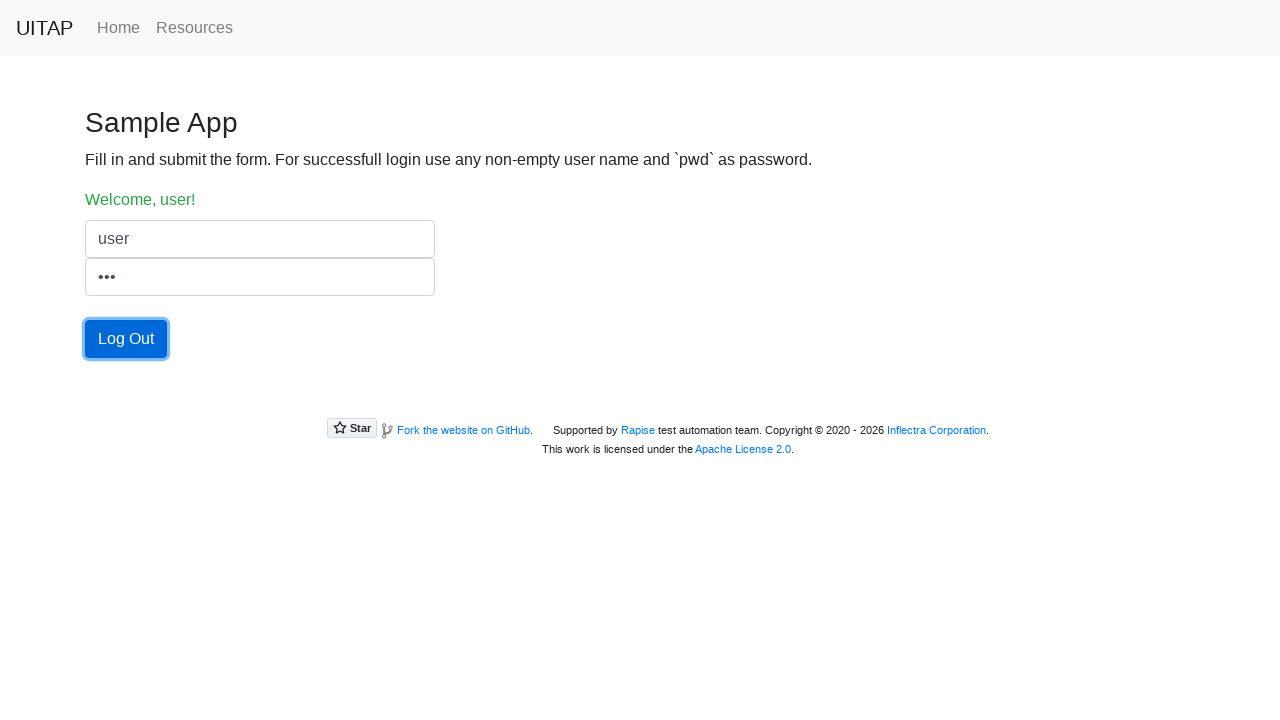